Tests drag and drop functionality by dragging an element from one location and dropping it to another location within an iframe

Starting URL: https://jqueryui.com/droppable/

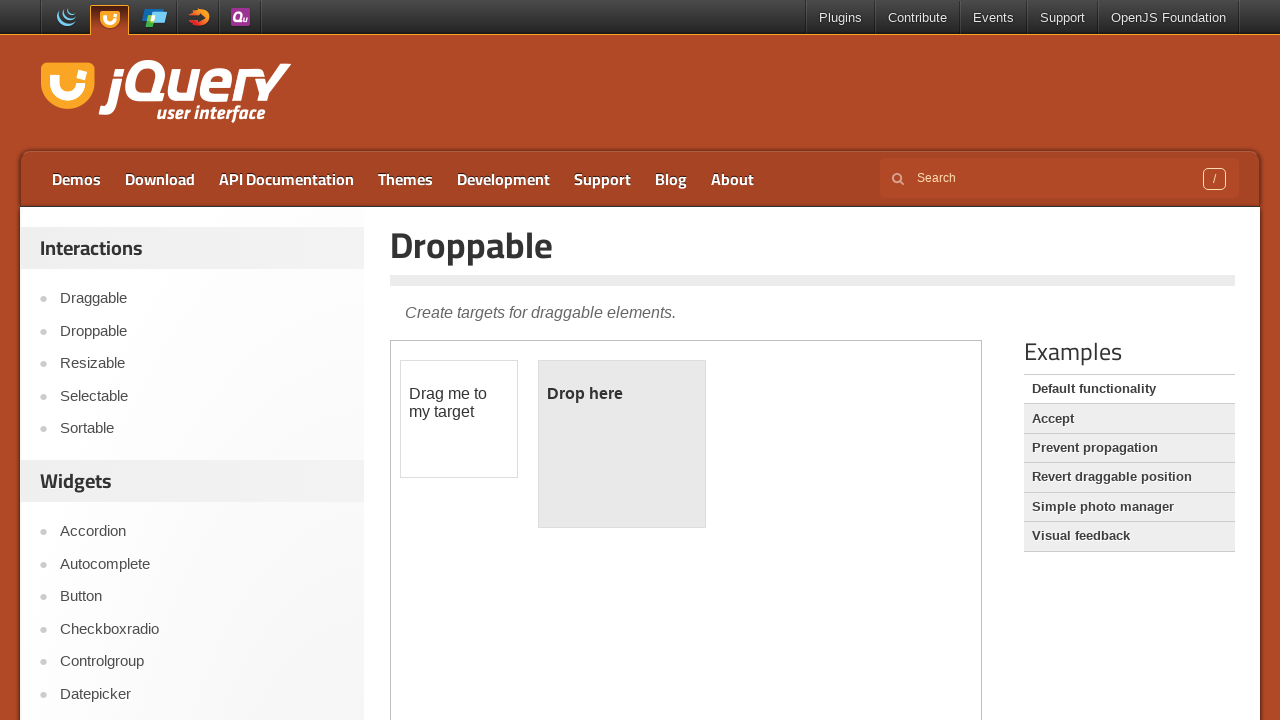

Located the first iframe containing drag and drop elements
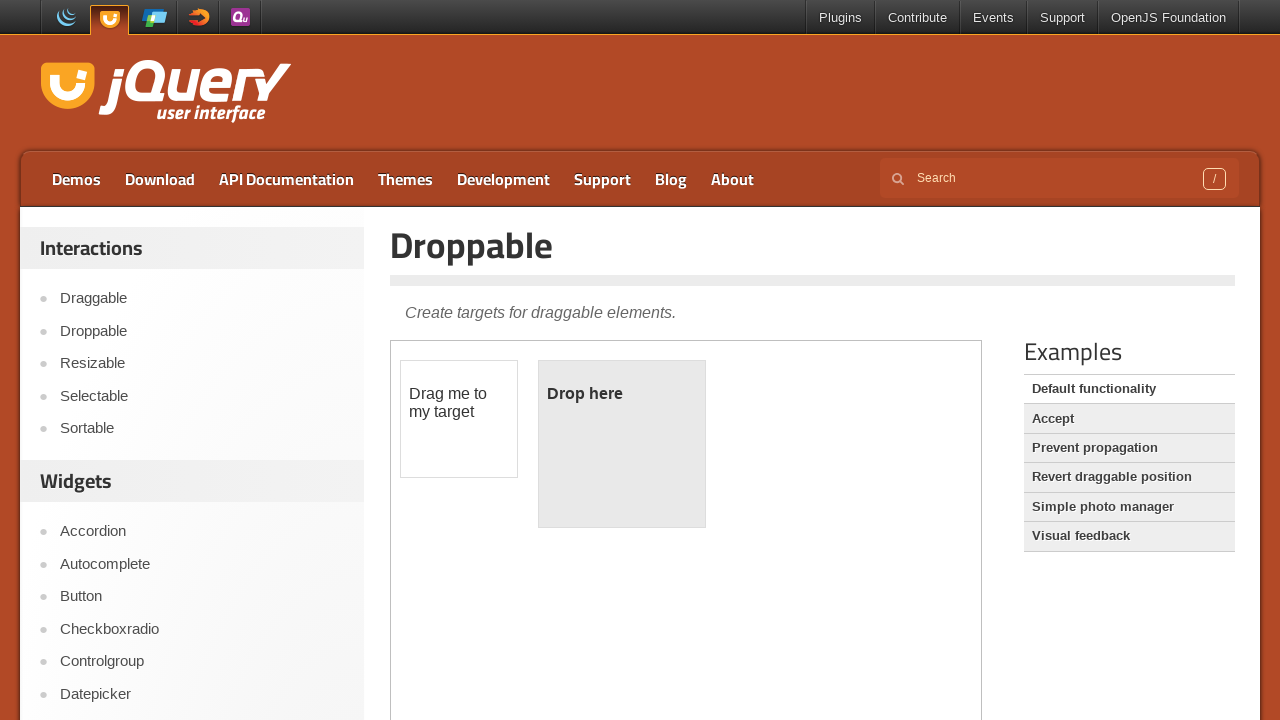

Located the draggable element with id 'draggable'
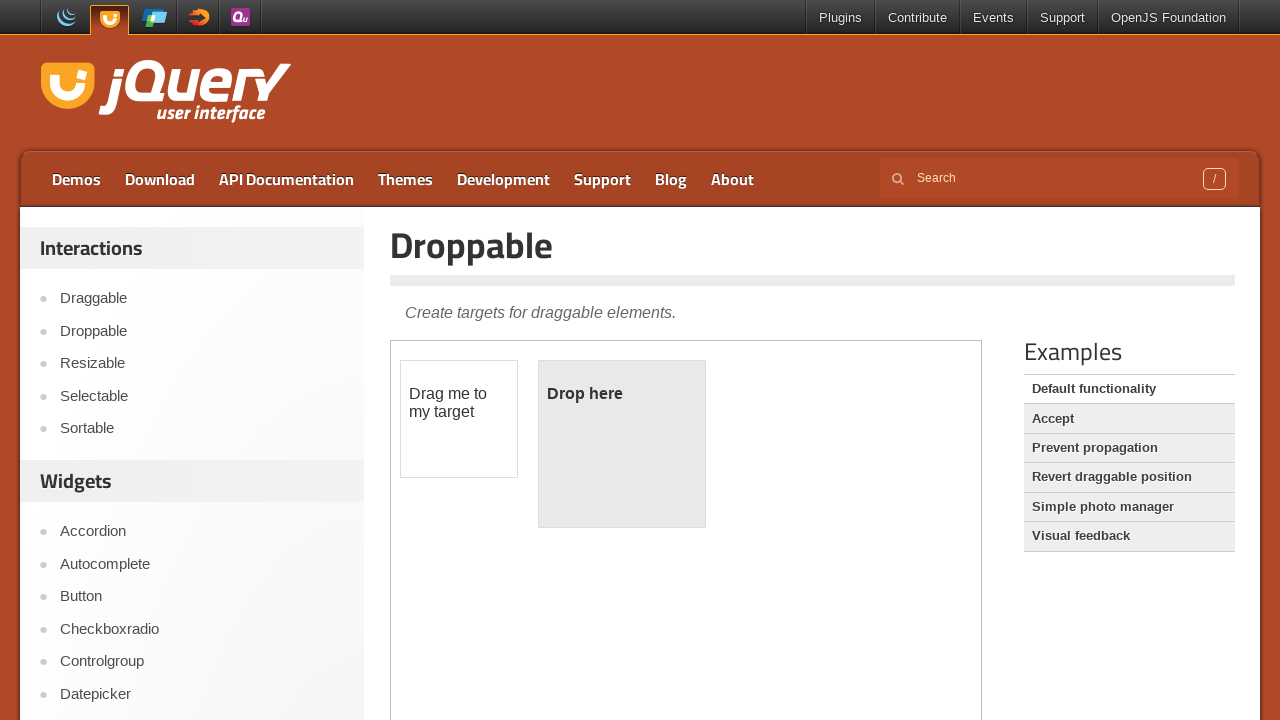

Located the droppable element with id 'droppable'
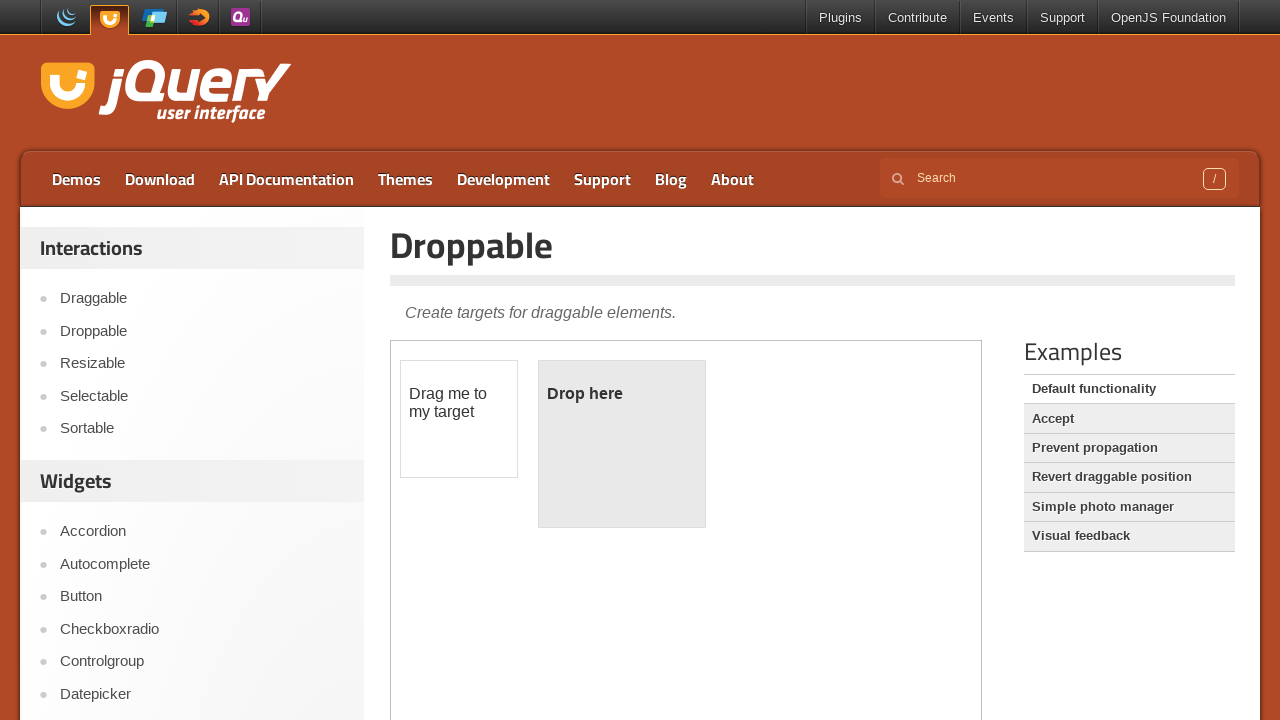

Dragged the draggable element and dropped it on the droppable element at (622, 444)
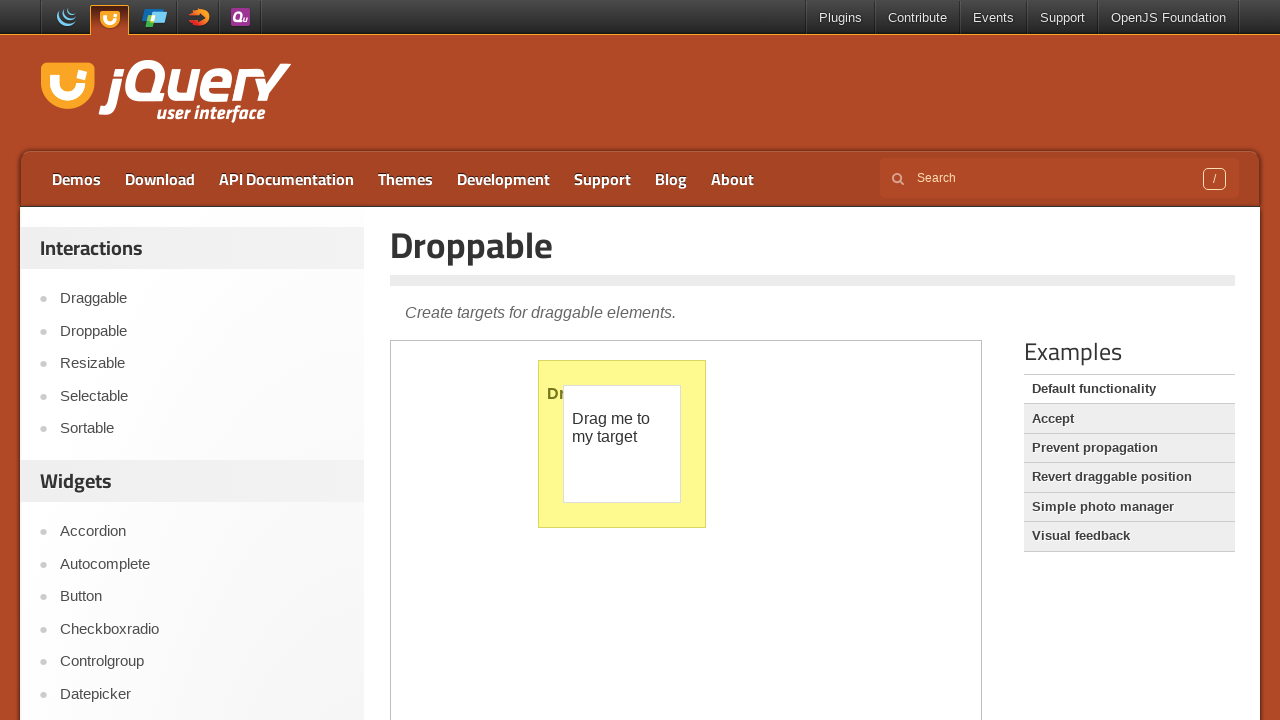

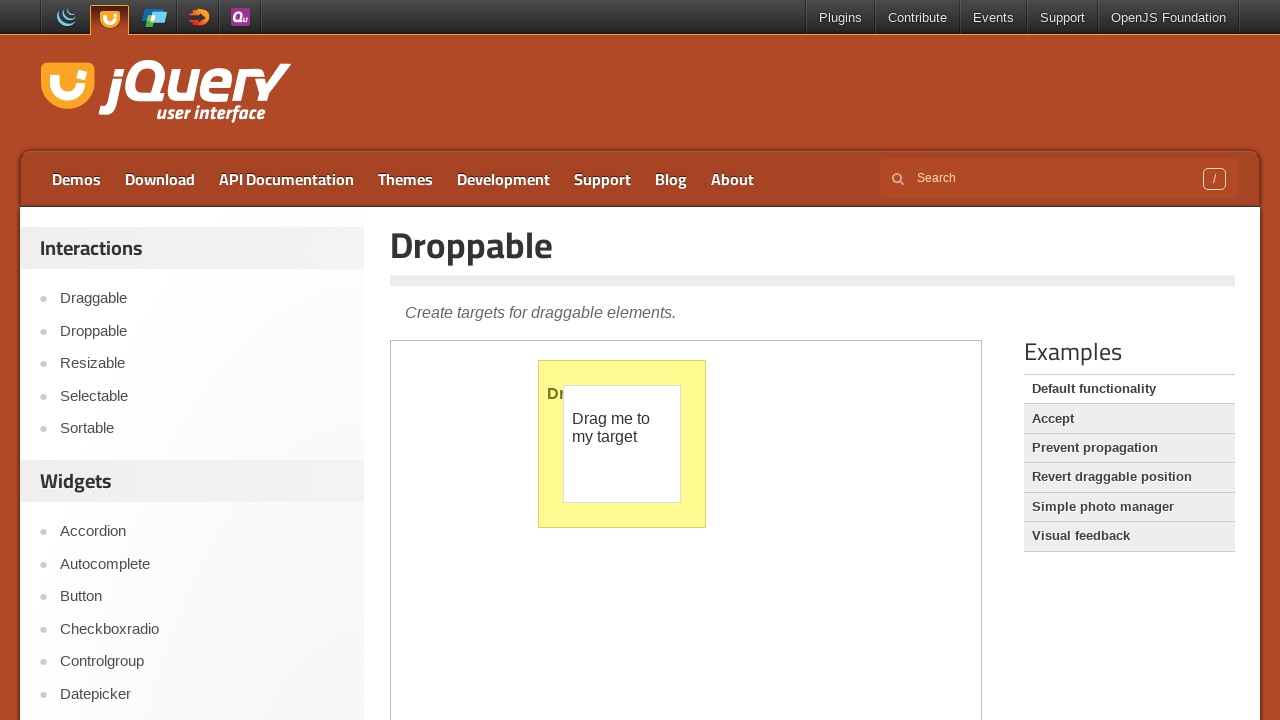